Clicks Submit menu and verifies the submenu header text

Starting URL: http://www.99-bottles-of-beer.net/

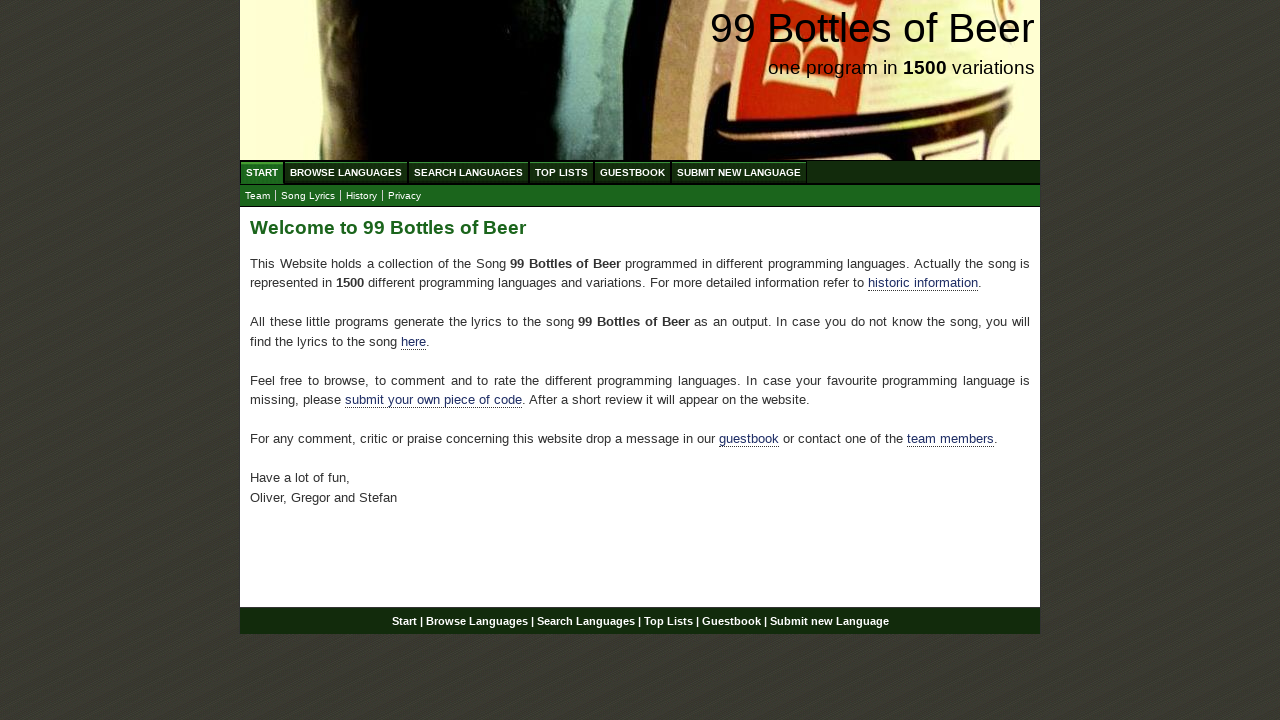

Clicked Submit menu item at (739, 172) on xpath=//*[@id='menu']/li[6]/a
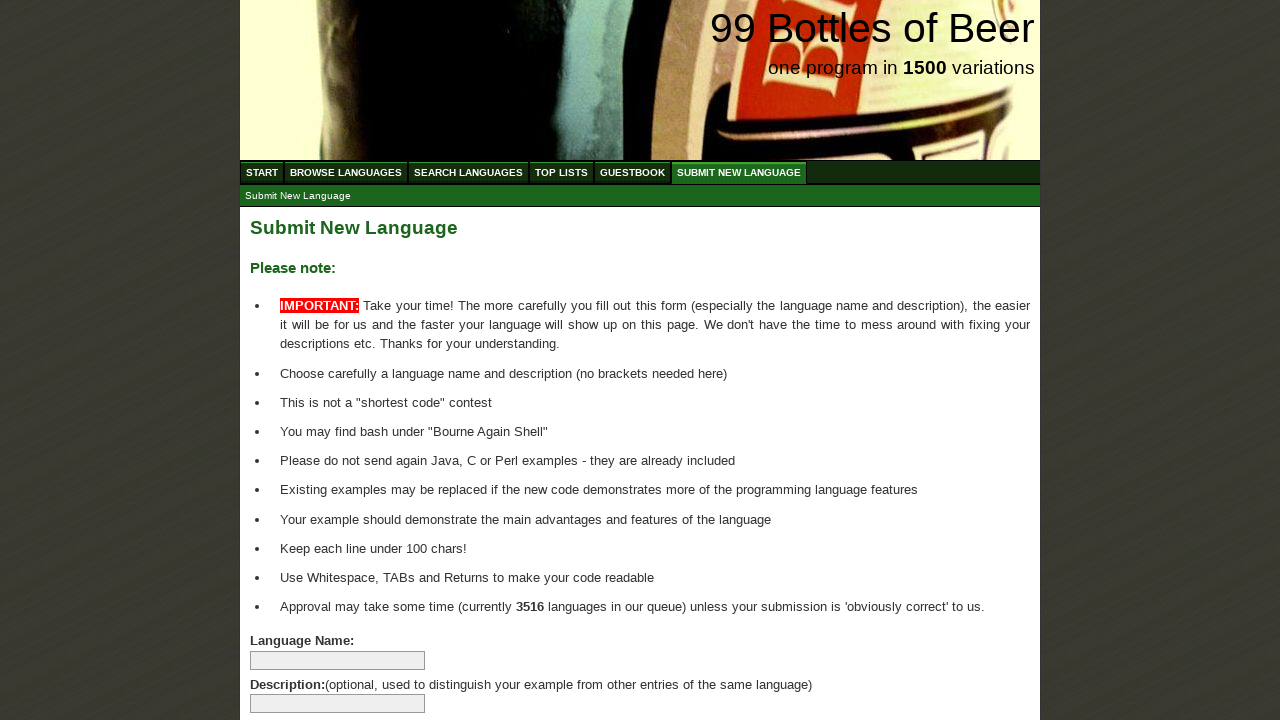

Located submenu header element
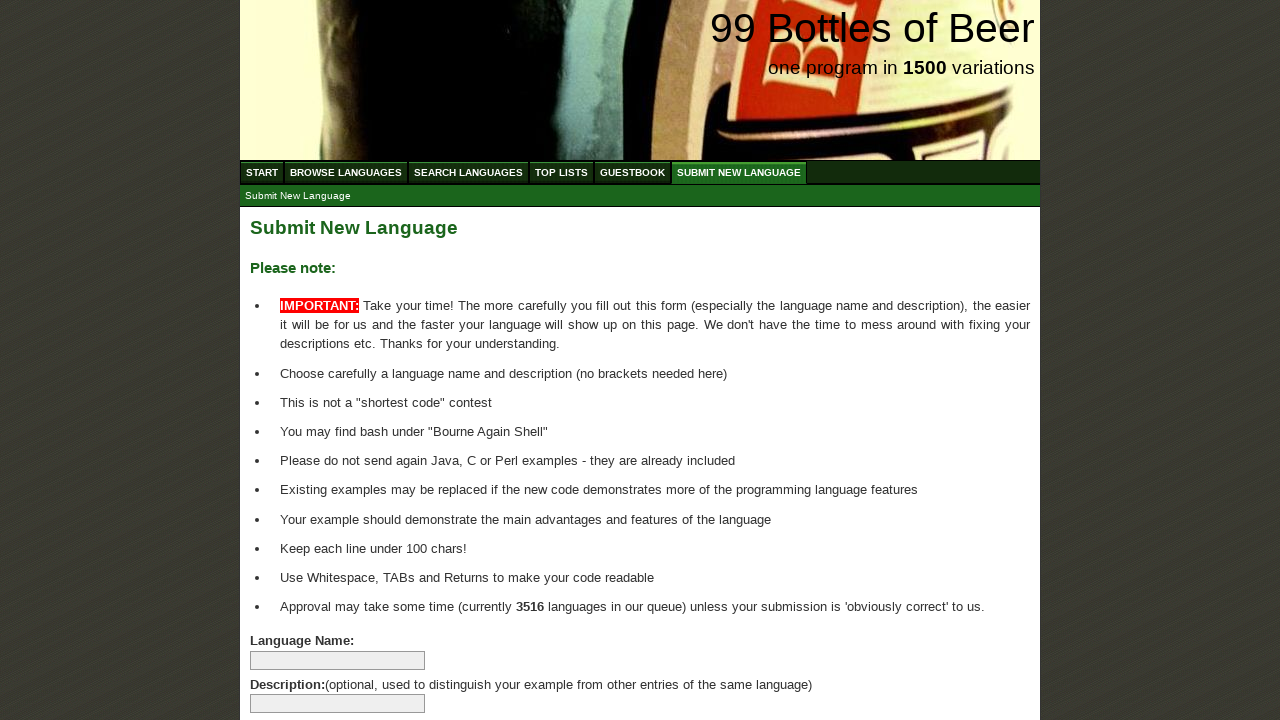

Verified submenu header text is 'Submit New Language'
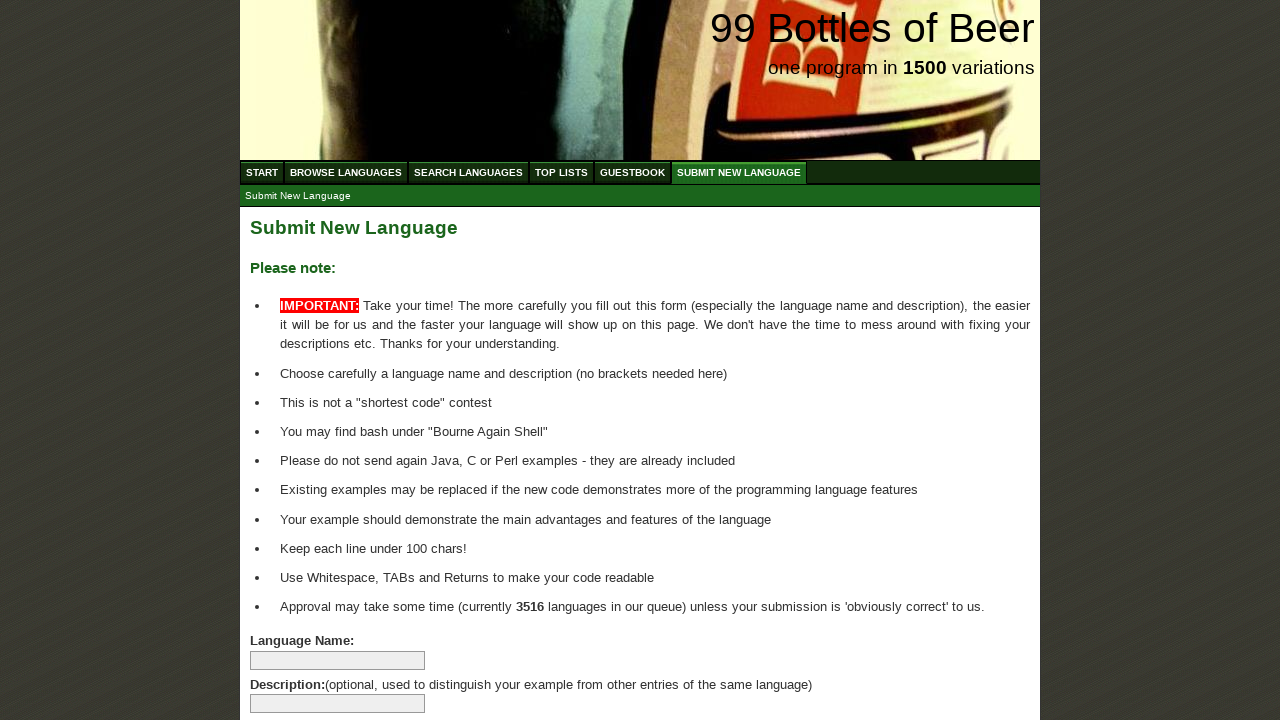

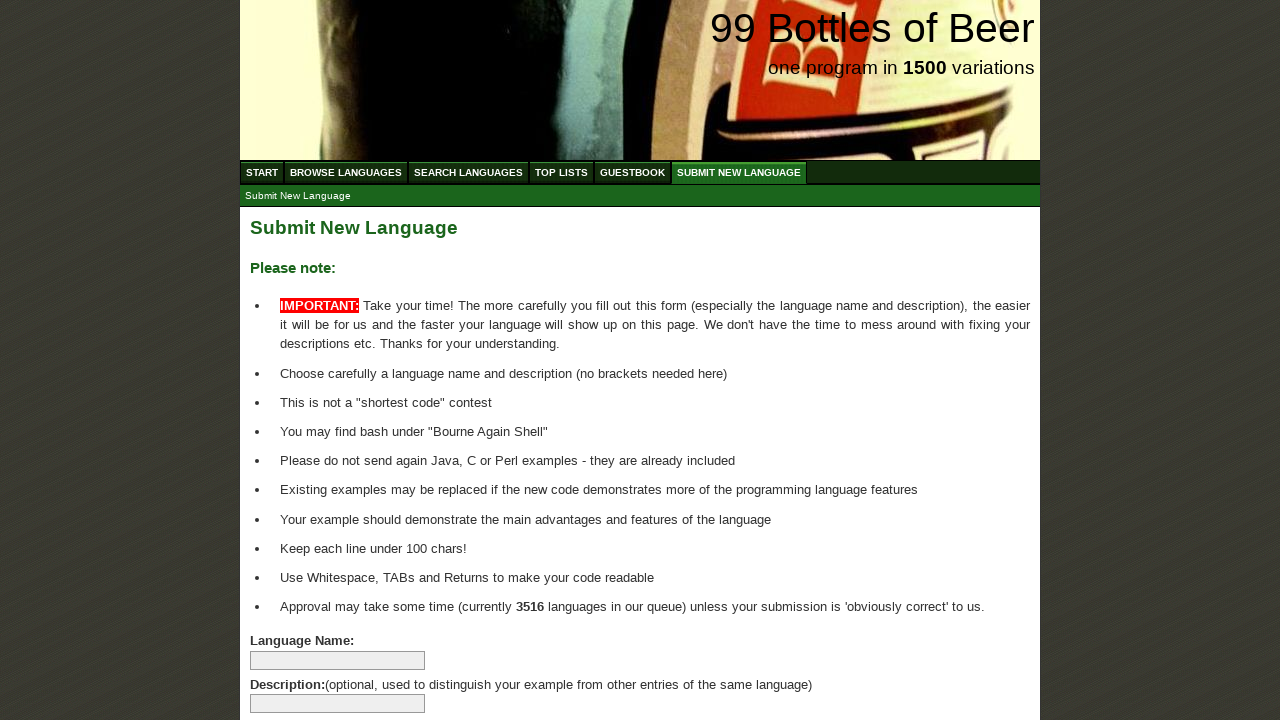